Tests PWD address search by searching for "5036 HAWTHORNE ST", verifying property information, then checking Deeds and Zoning tabs.

Starting URL: https://atlas-dev.phila.gov/

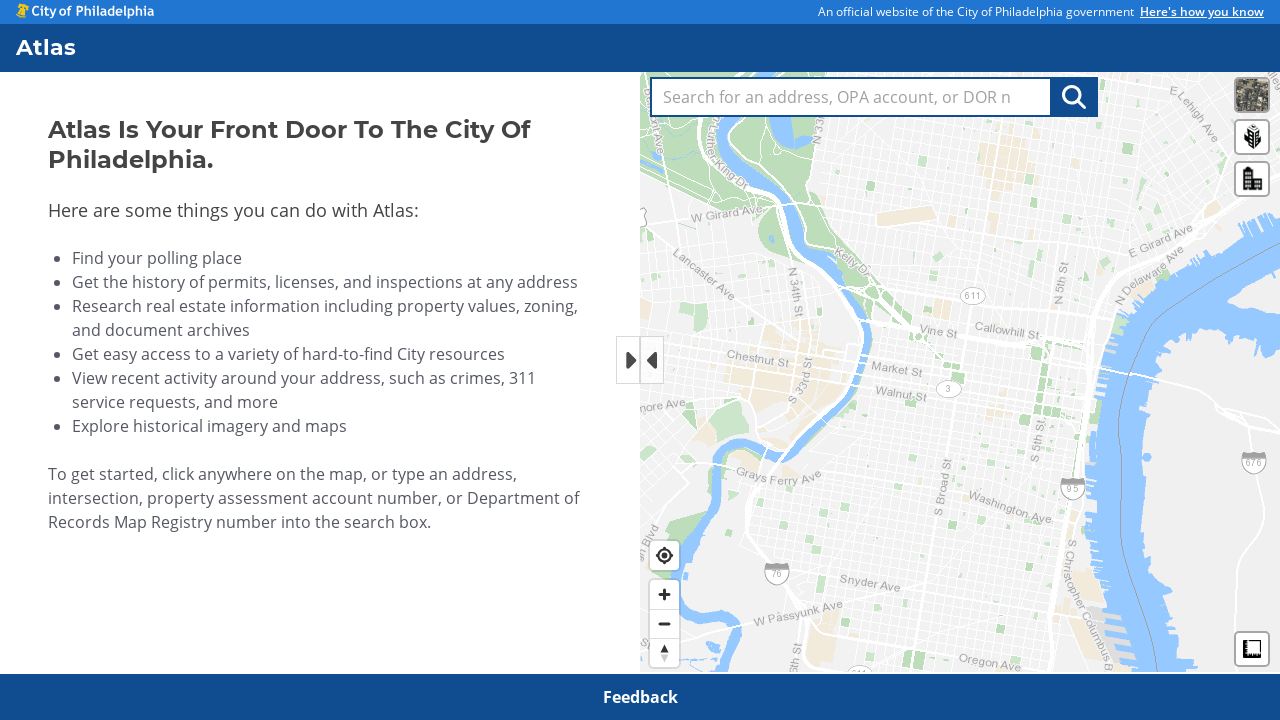

Clicked address search textbox at (851, 97) on internal:role=textbox[name="Search for an address, OPA"i]
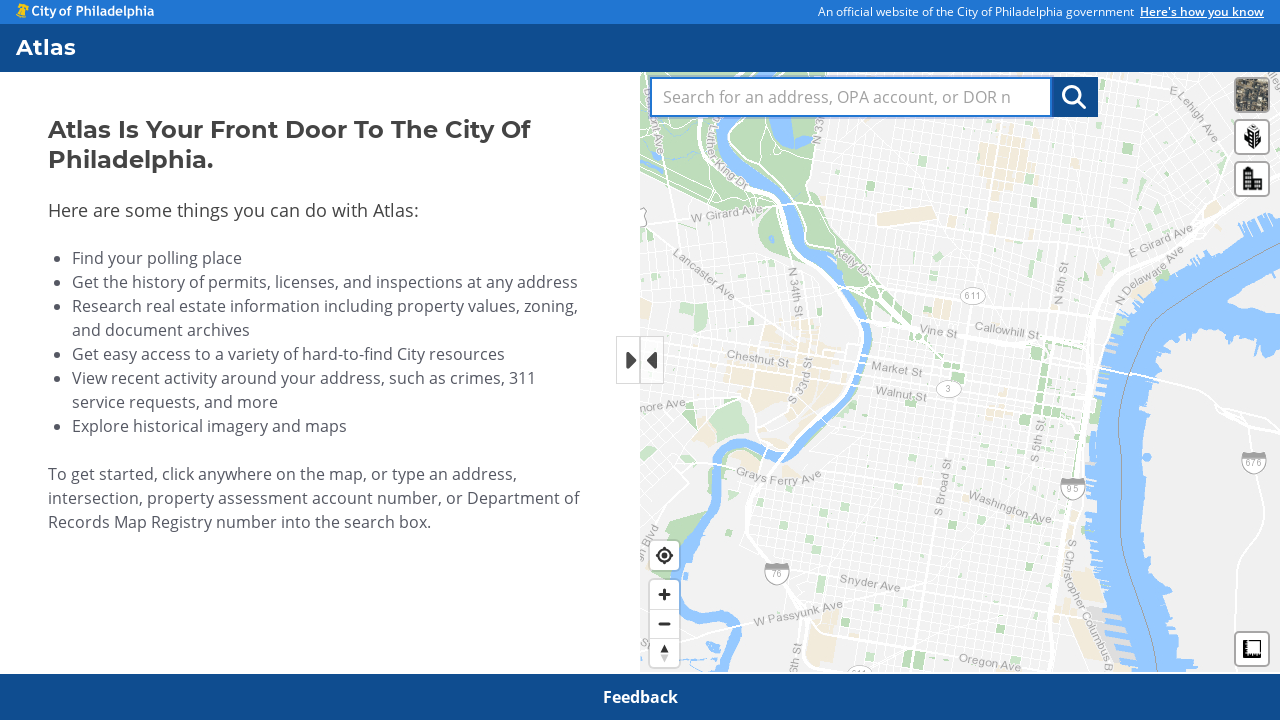

Filled search field with '5036 HAWTHORNE ST' on internal:role=textbox[name="Search for an address, OPA"i]
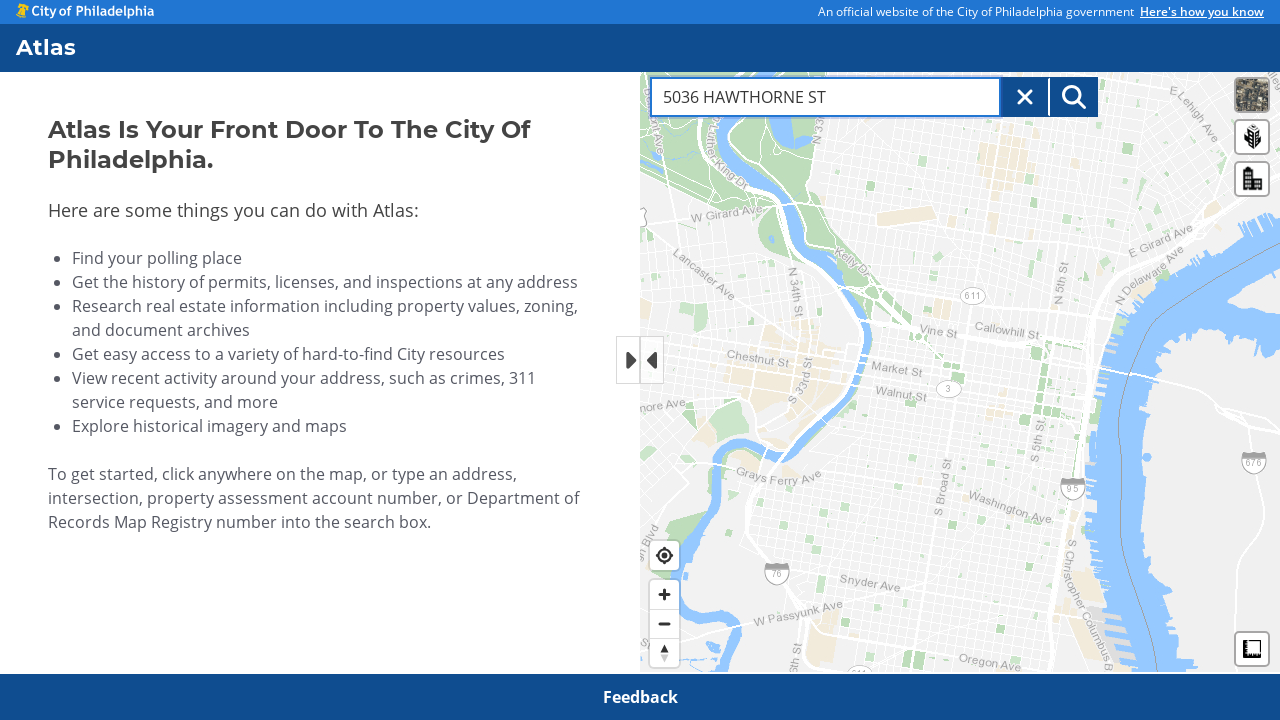

Clicked Address Search Button to search for property at (1074, 97) on internal:role=button[name="Address Search Button"i]
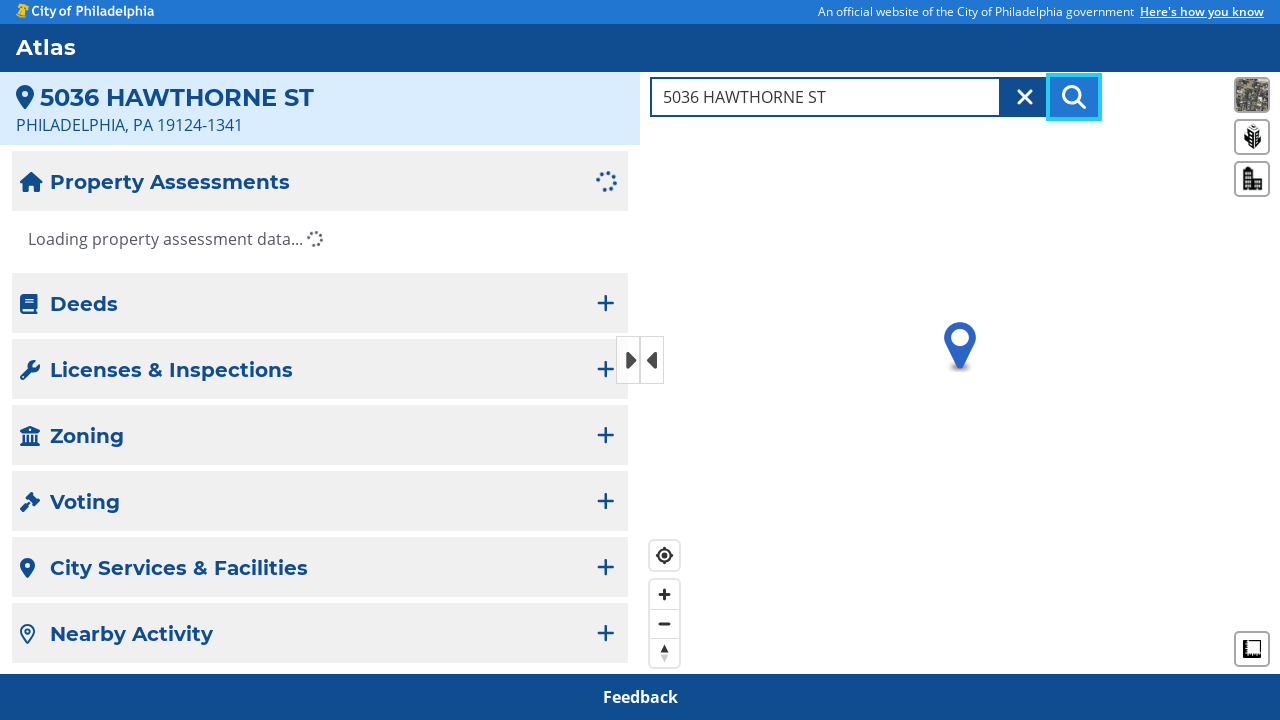

Property results table loaded and became visible
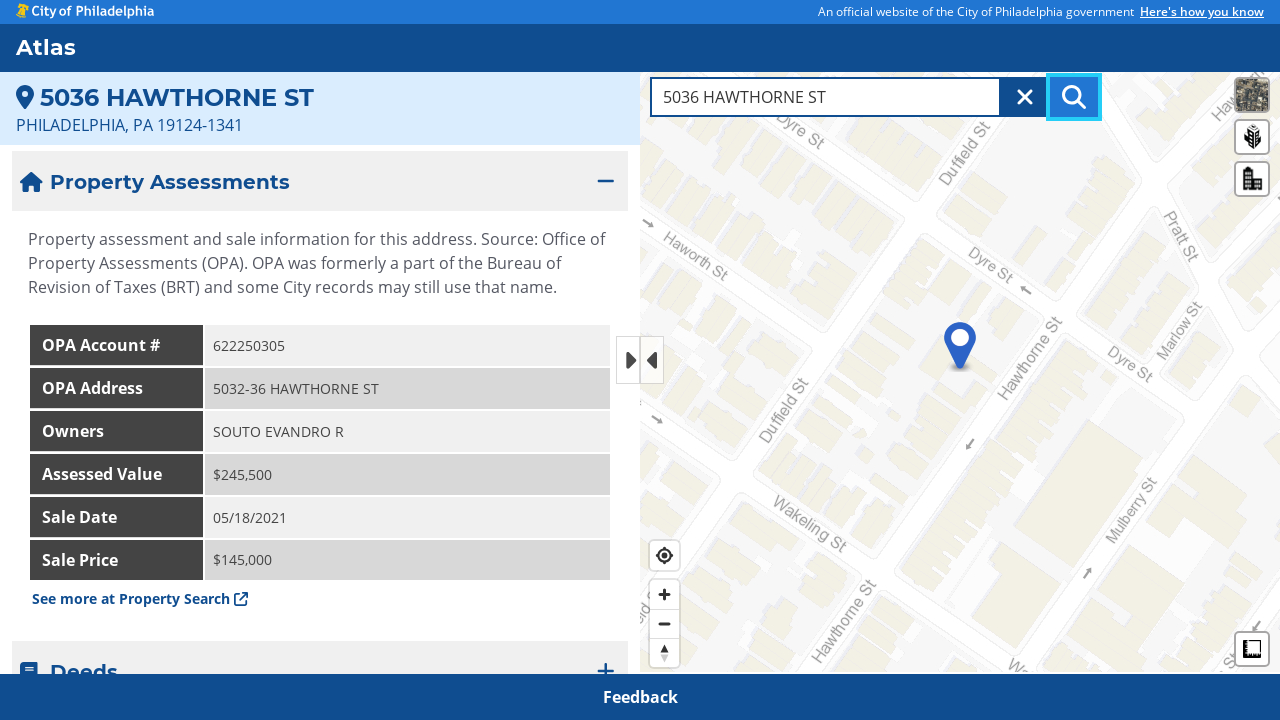

Clicked Deeds tab at (320, 647) on internal:role=button[name="Deeds"i]
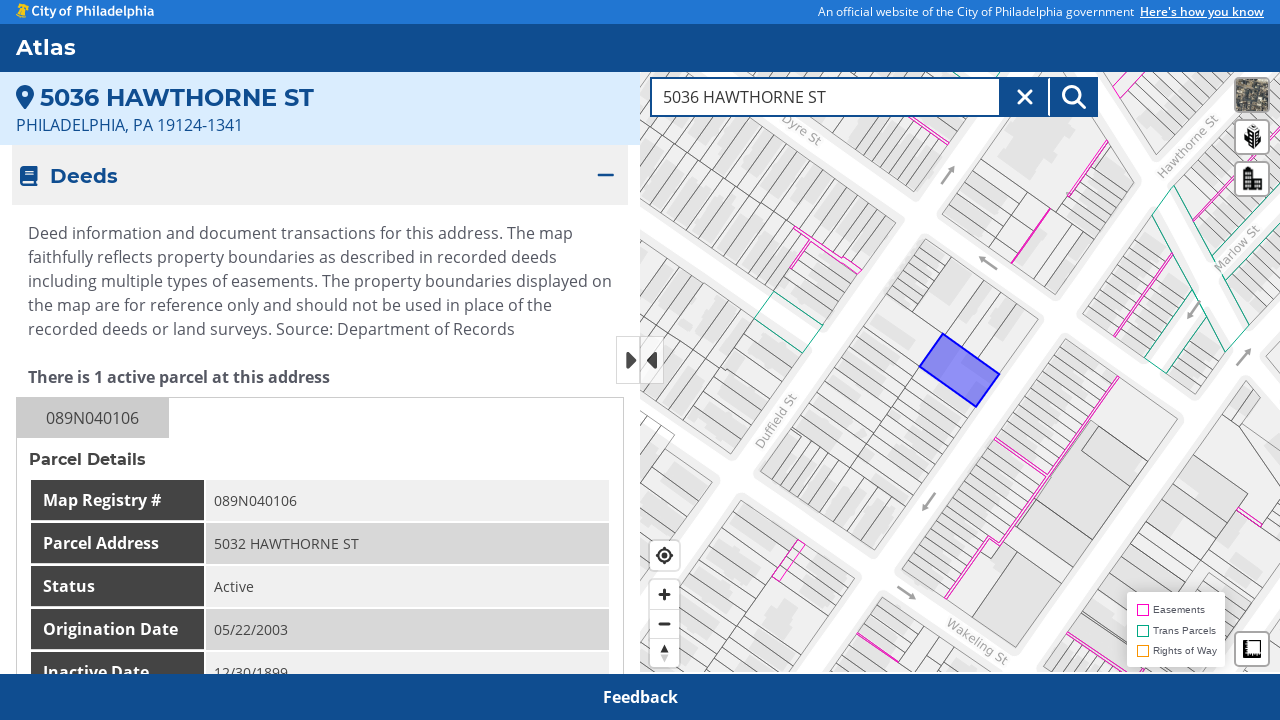

Deeds table content loaded and became visible
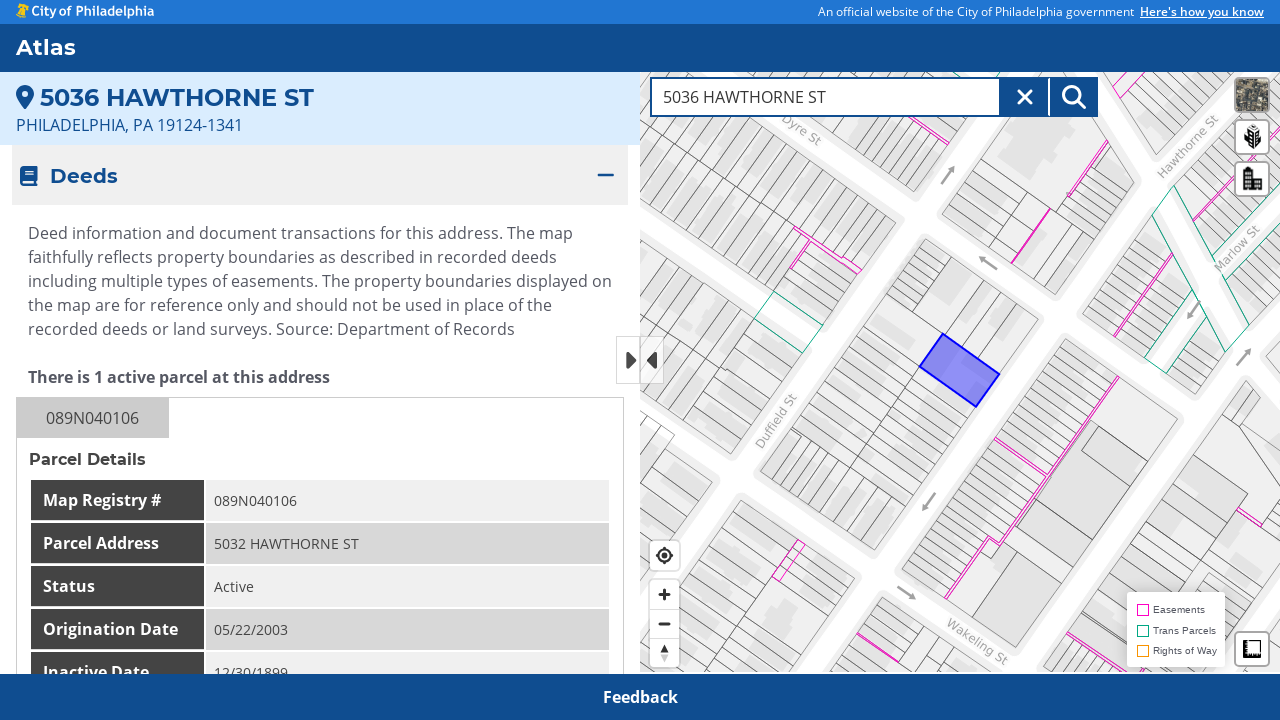

Clicked Zoning tab at (320, 419) on internal:role=button[name="Zoning"i]
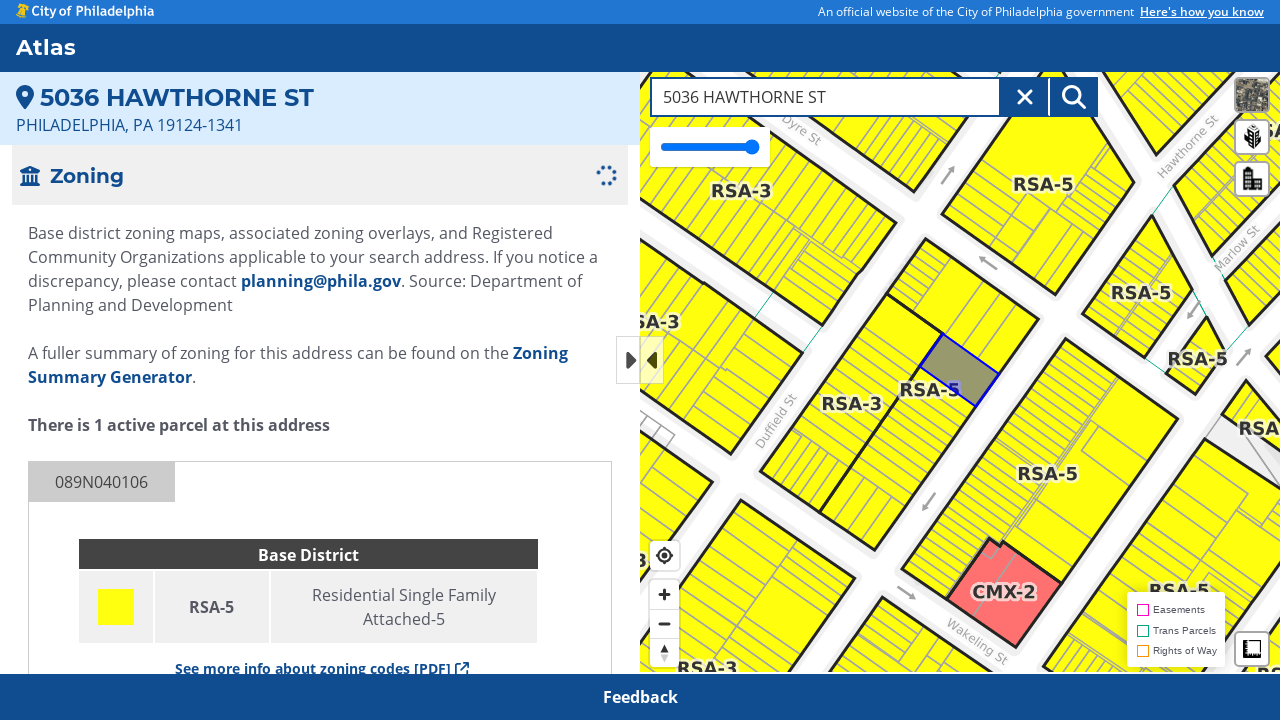

Zoning content loaded and became visible
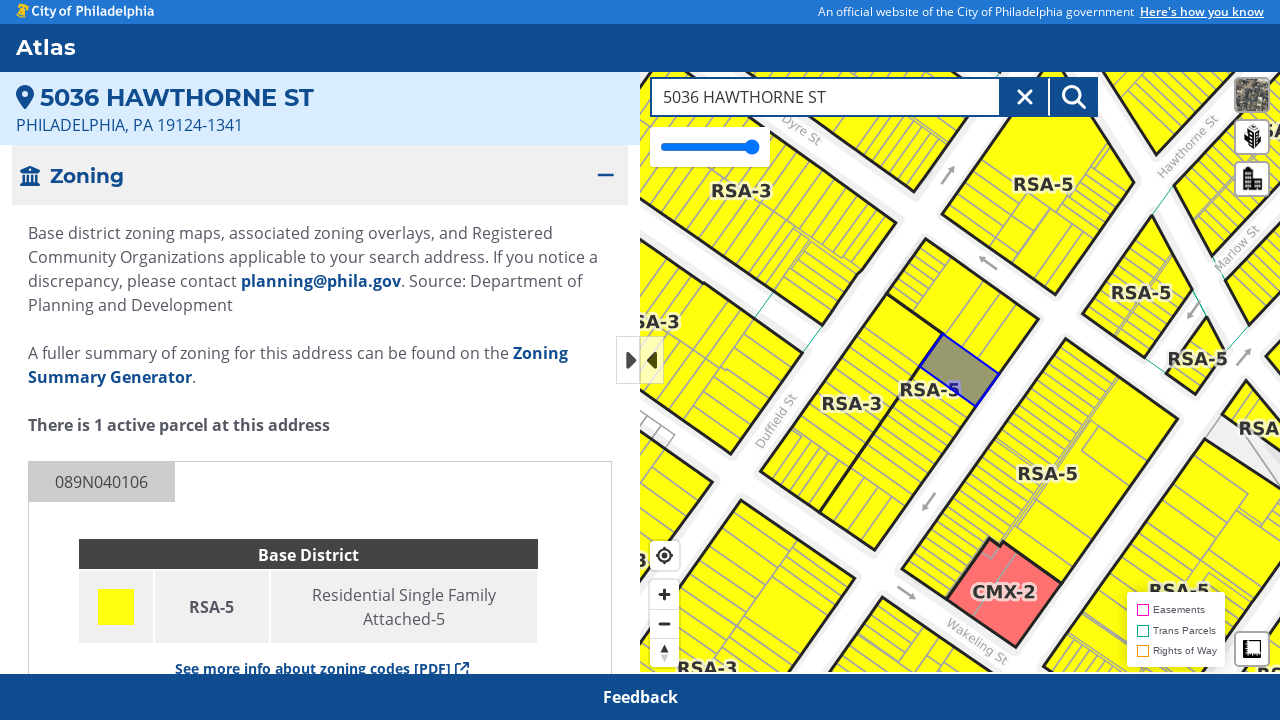

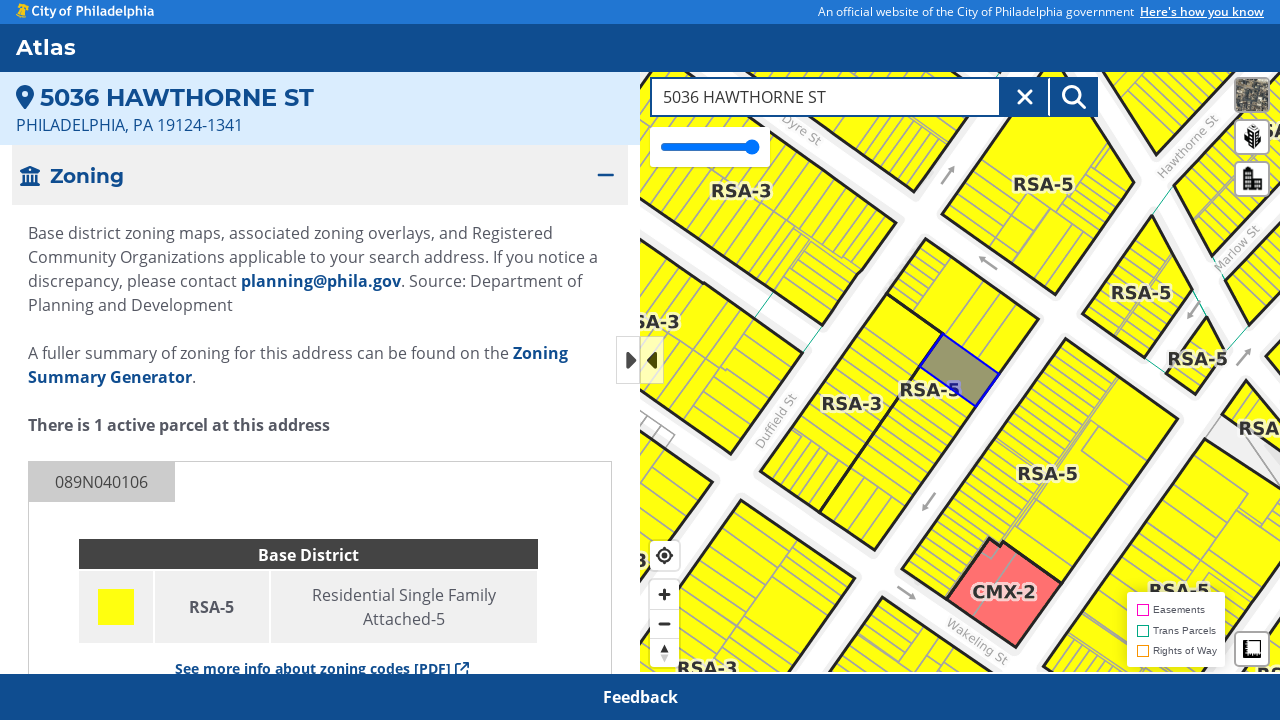